Navigates to SpiceJet airline website homepage

Starting URL: https://www.spicejet.com/

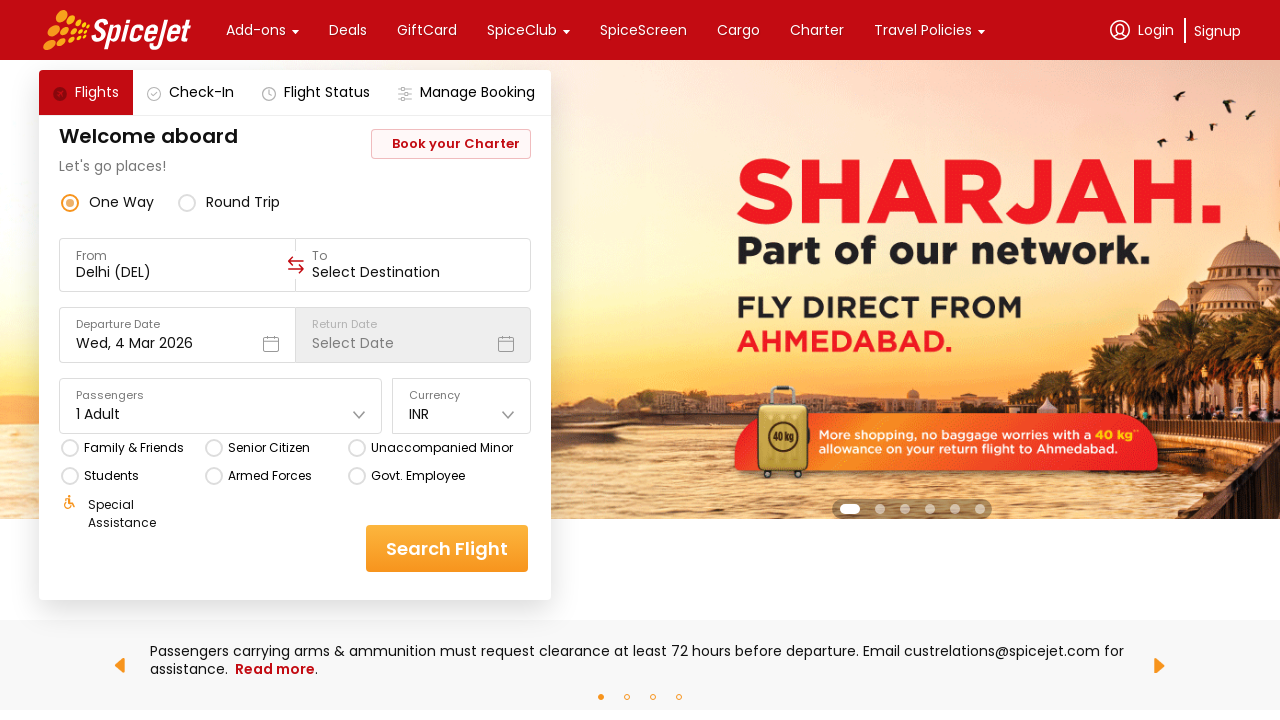

Navigated to SpiceJet airline website homepage
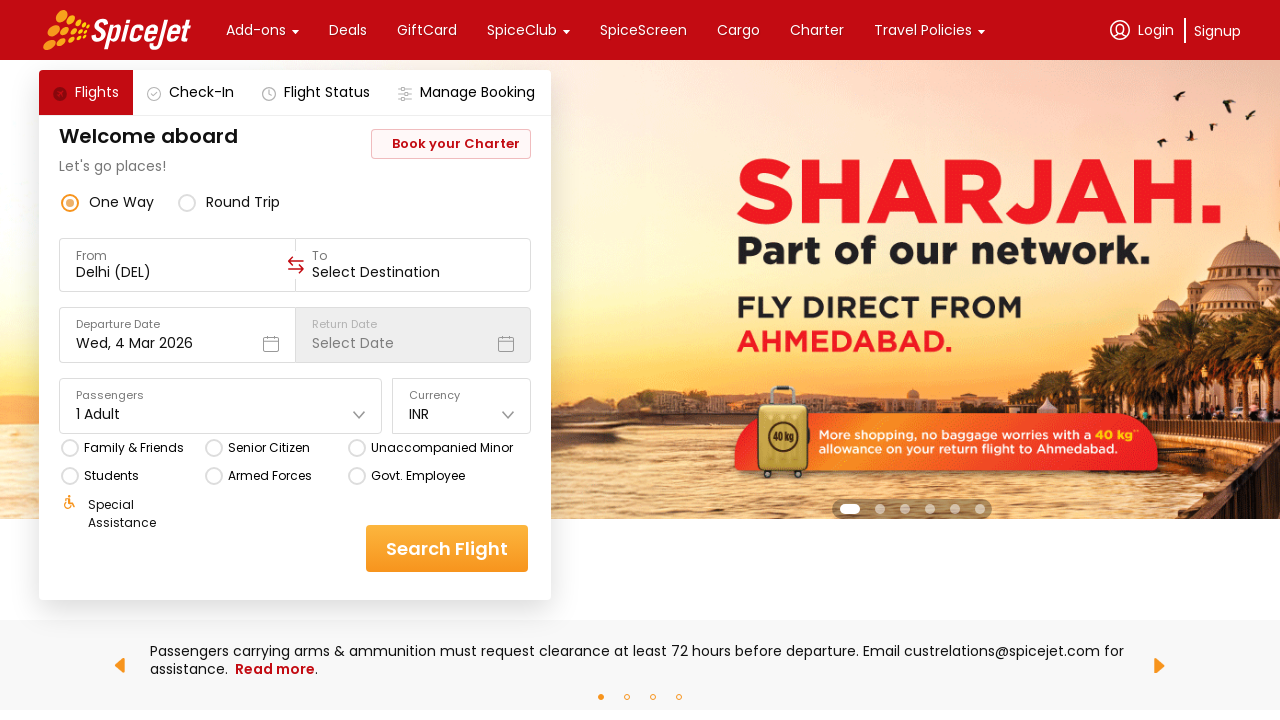

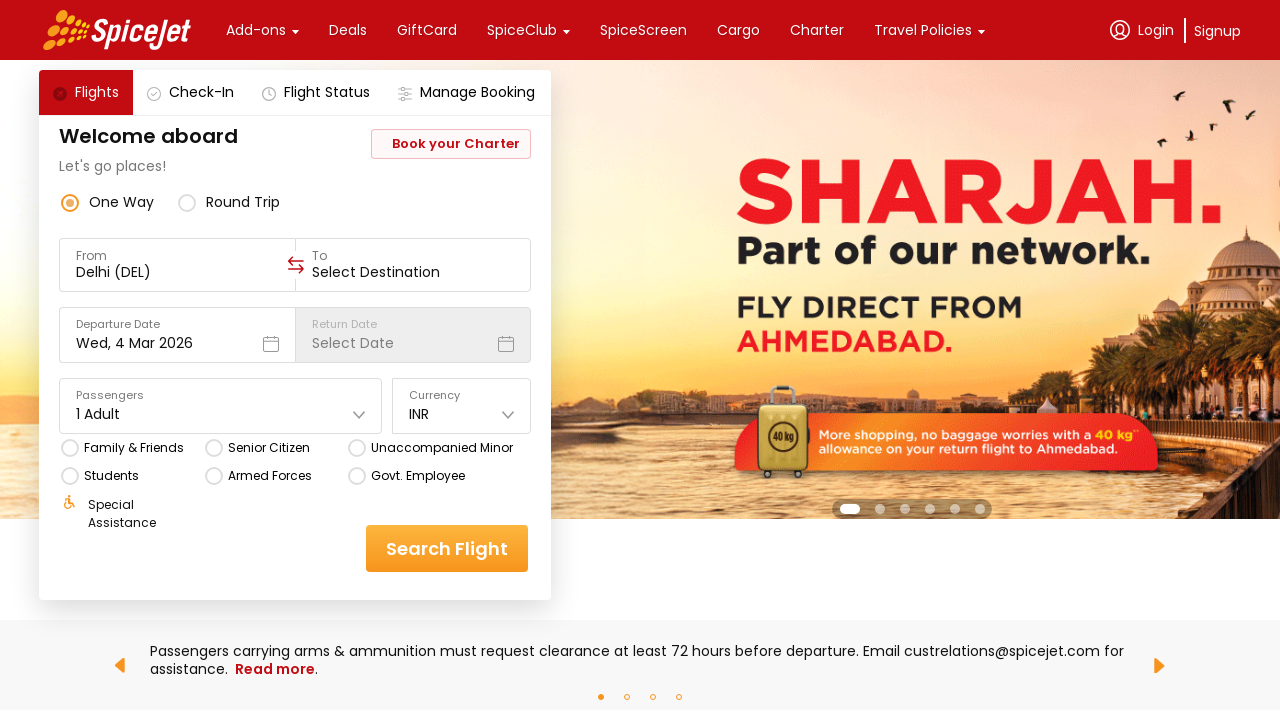